Tests radio button interaction by switching to an iframe and clicking a radio button if it's not already selected

Starting URL: https://www.w3schools.com/tags/tryit.asp?filename=tryhtml5_input_type_radio

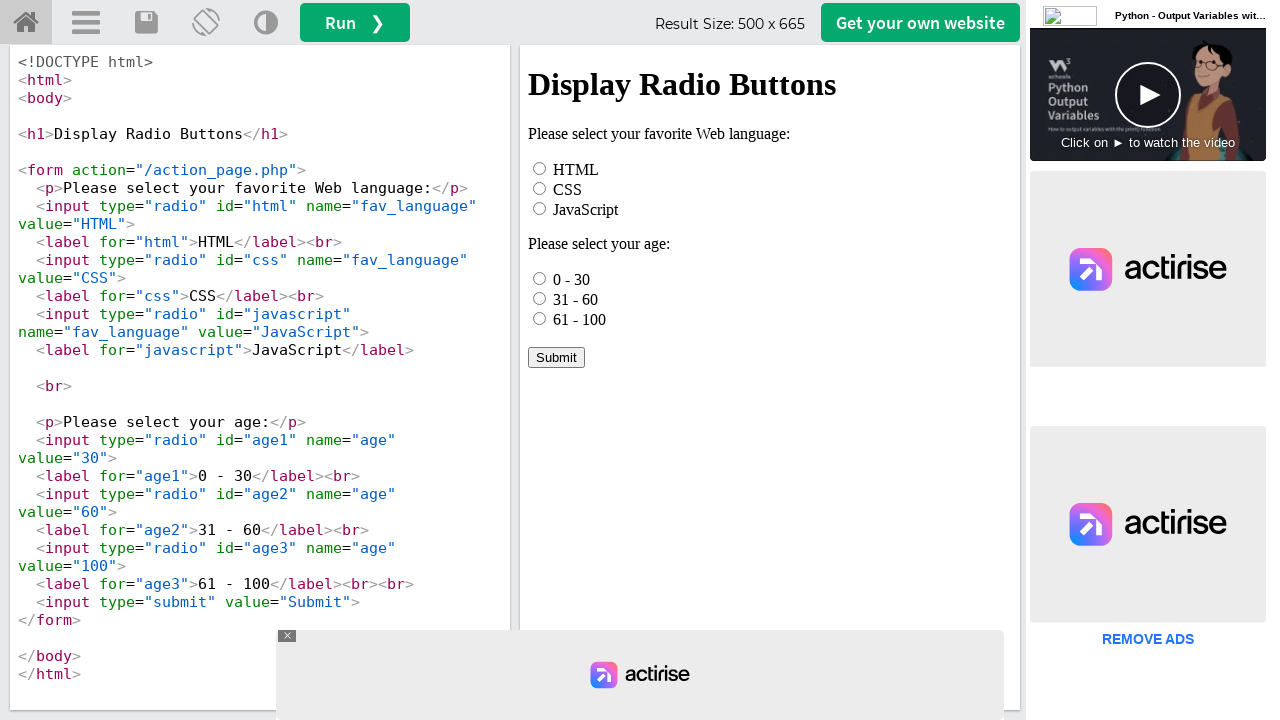

Located iframe with ID 'iframeResult' containing radio button example
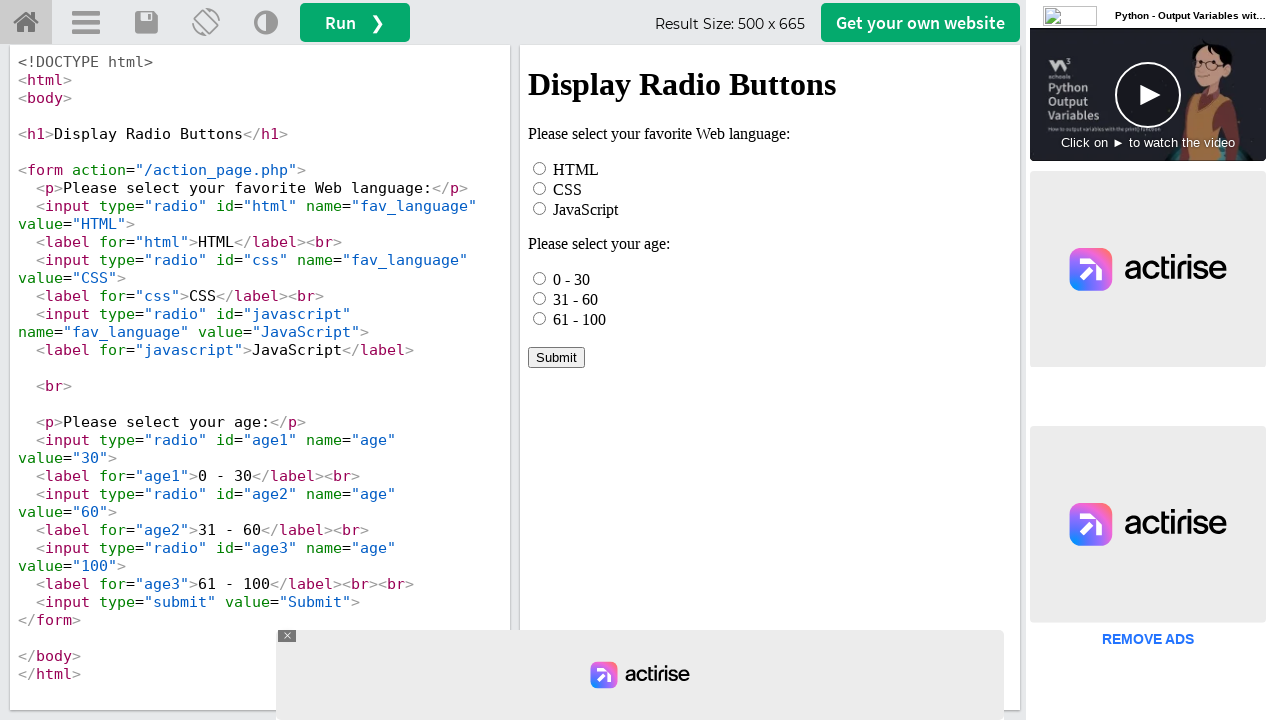

Located radio button element with ID 'html' in iframe
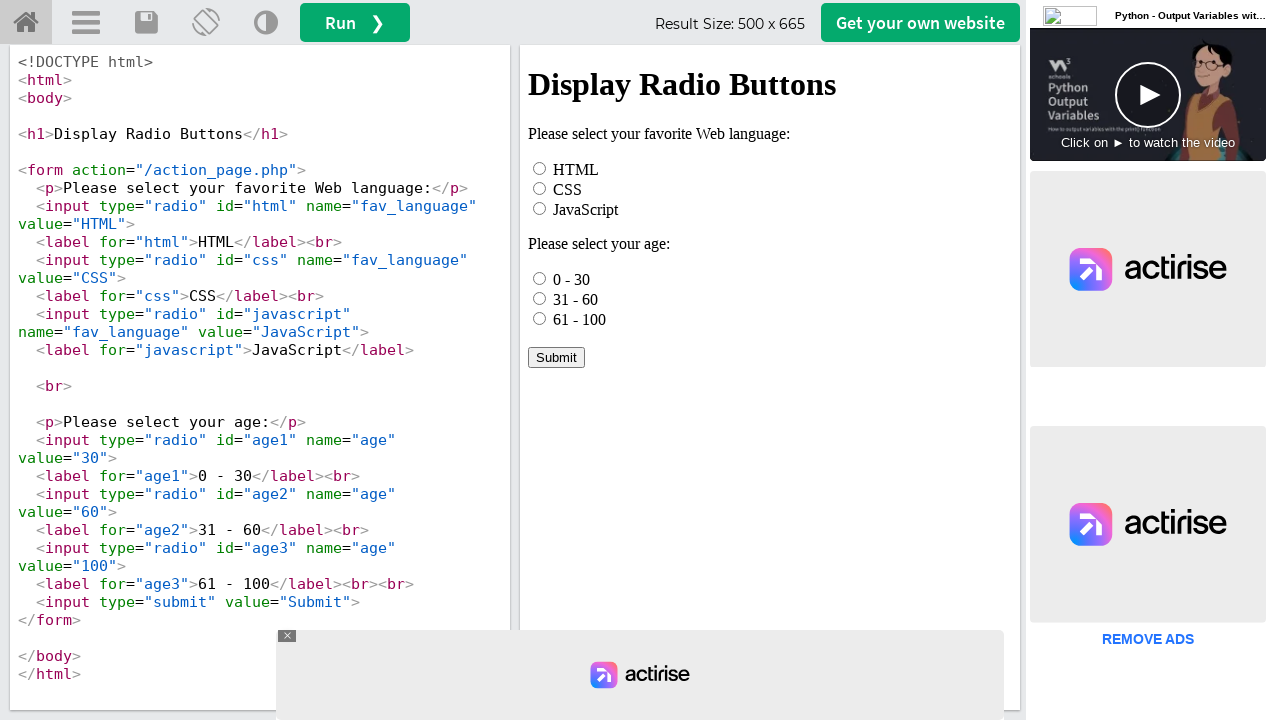

Radio button was not selected, clicked to select it at (540, 168) on #iframeResult >> internal:control=enter-frame >> xpath=//*[@id="html"]
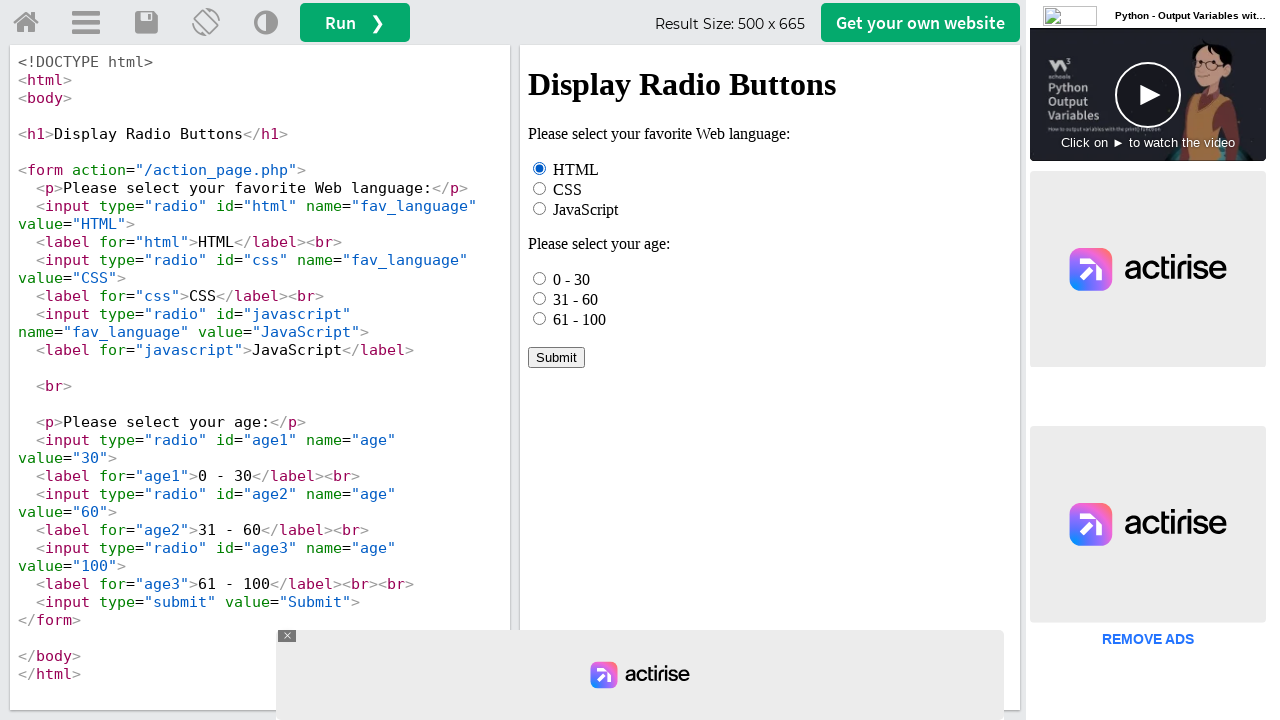

Waited 2 seconds for UI to stabilize
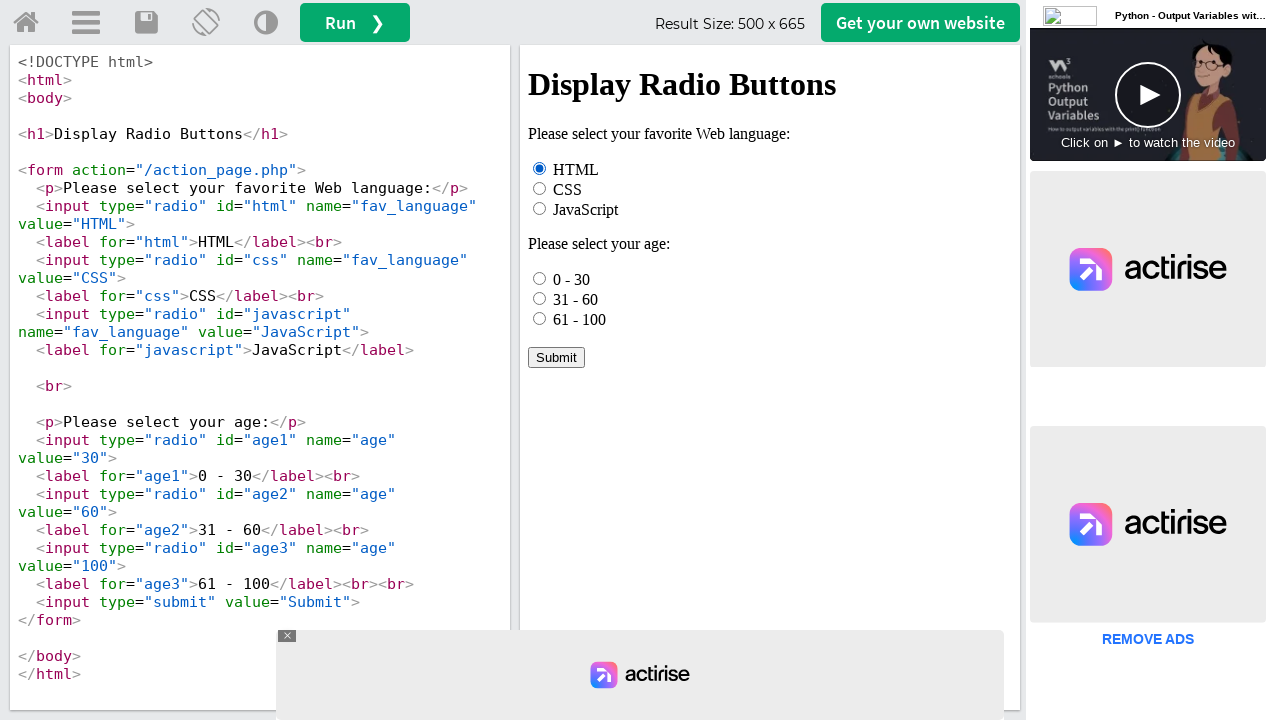

Final check: radio button is selected
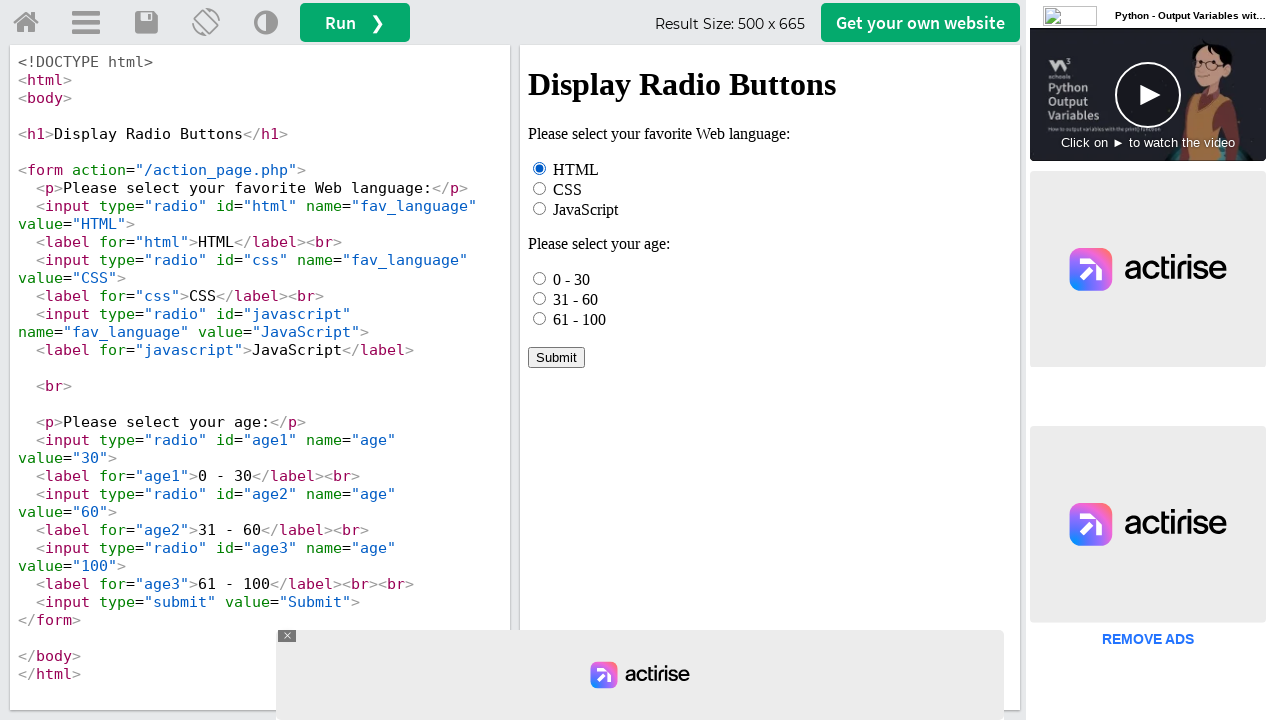

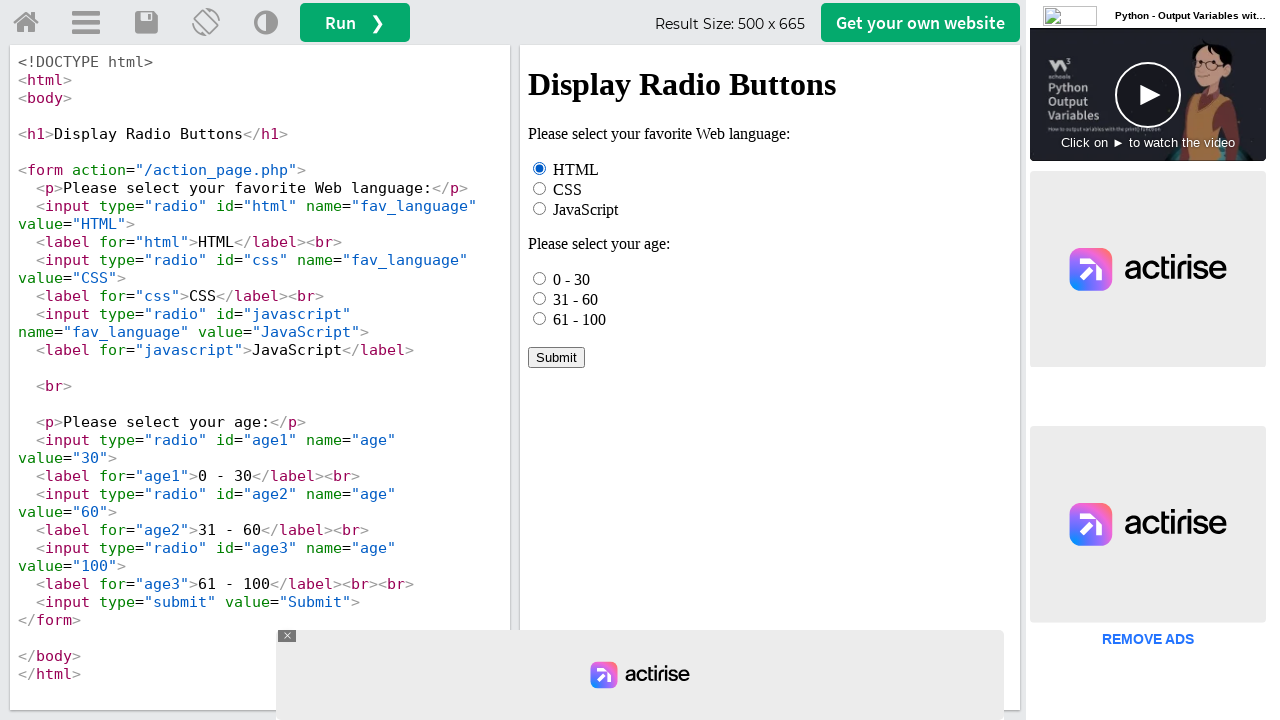